Tests un-marking completed todo items by unchecking their checkboxes

Starting URL: https://demo.playwright.dev/todomvc

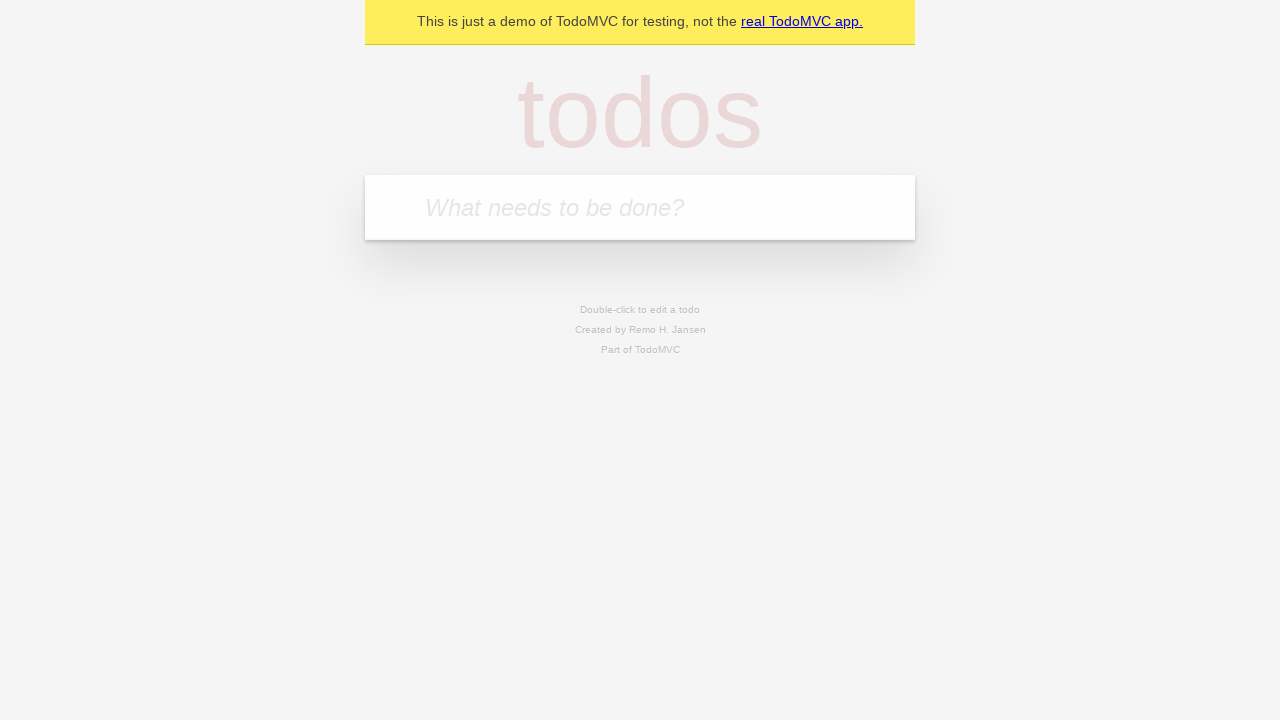

Filled todo input with 'buy some cheese' on internal:attr=[placeholder="What needs to be done?"i]
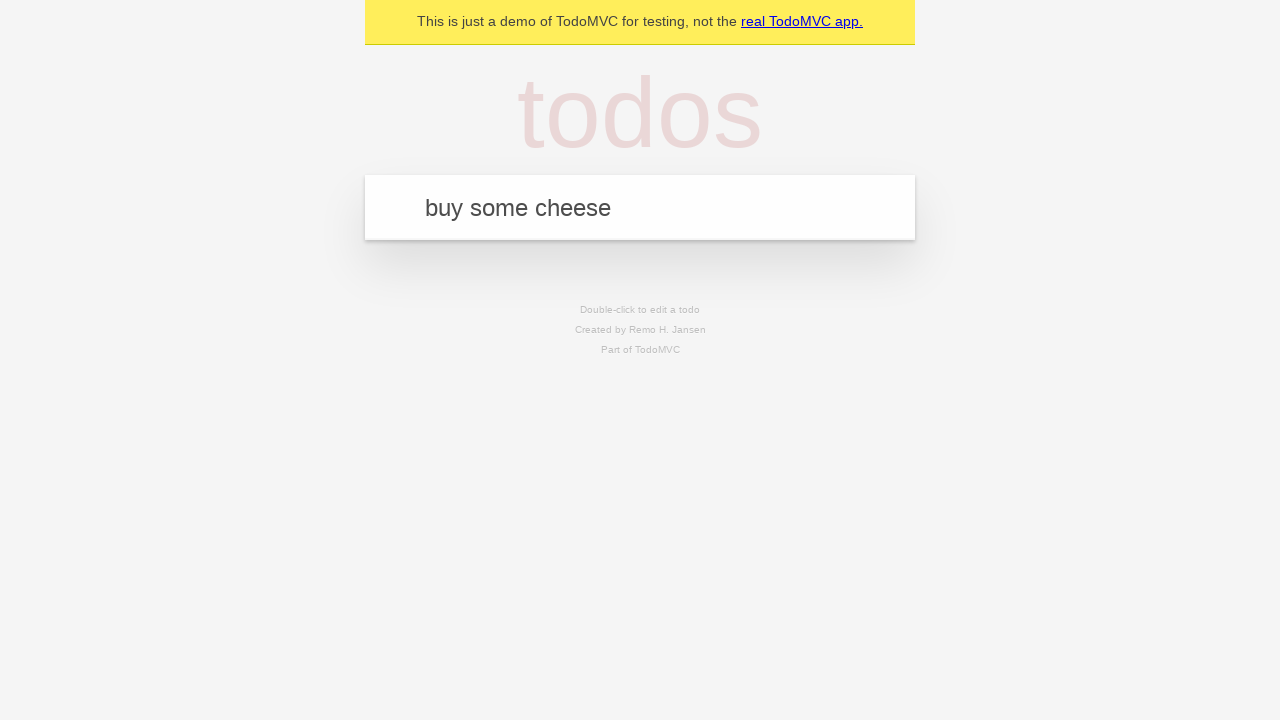

Pressed Enter to create first todo item on internal:attr=[placeholder="What needs to be done?"i]
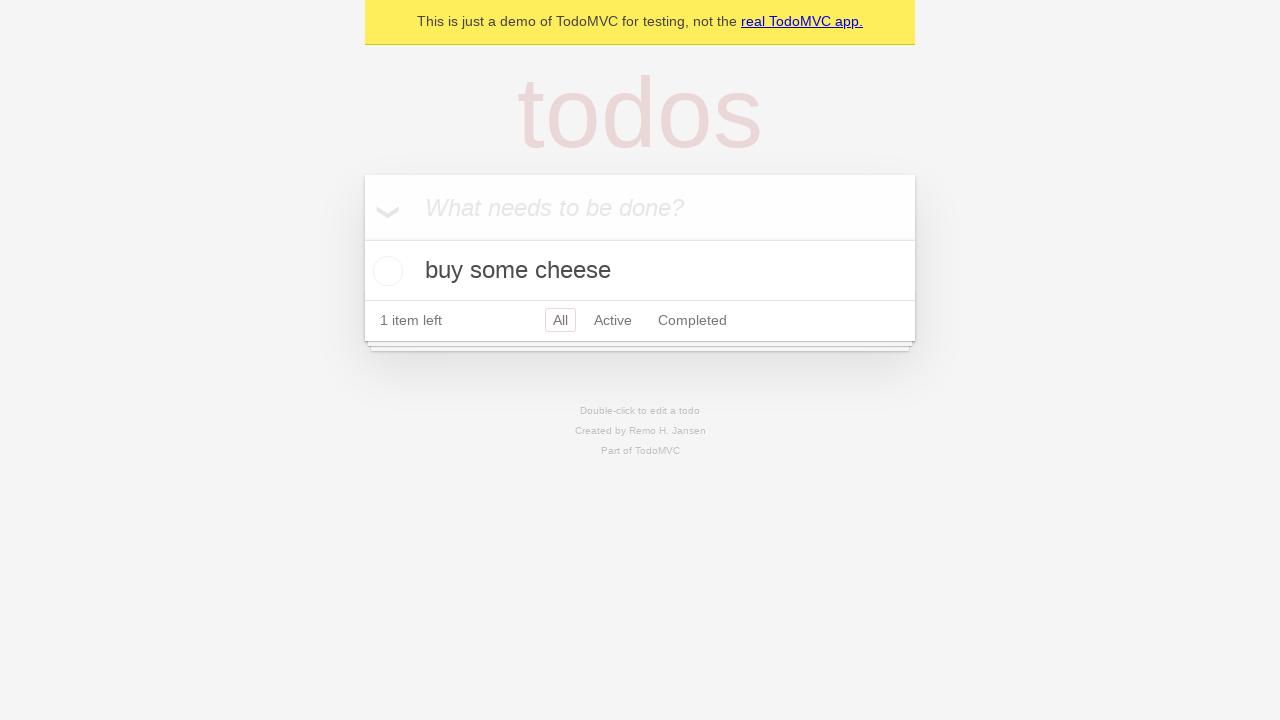

Filled todo input with 'feed the cat' on internal:attr=[placeholder="What needs to be done?"i]
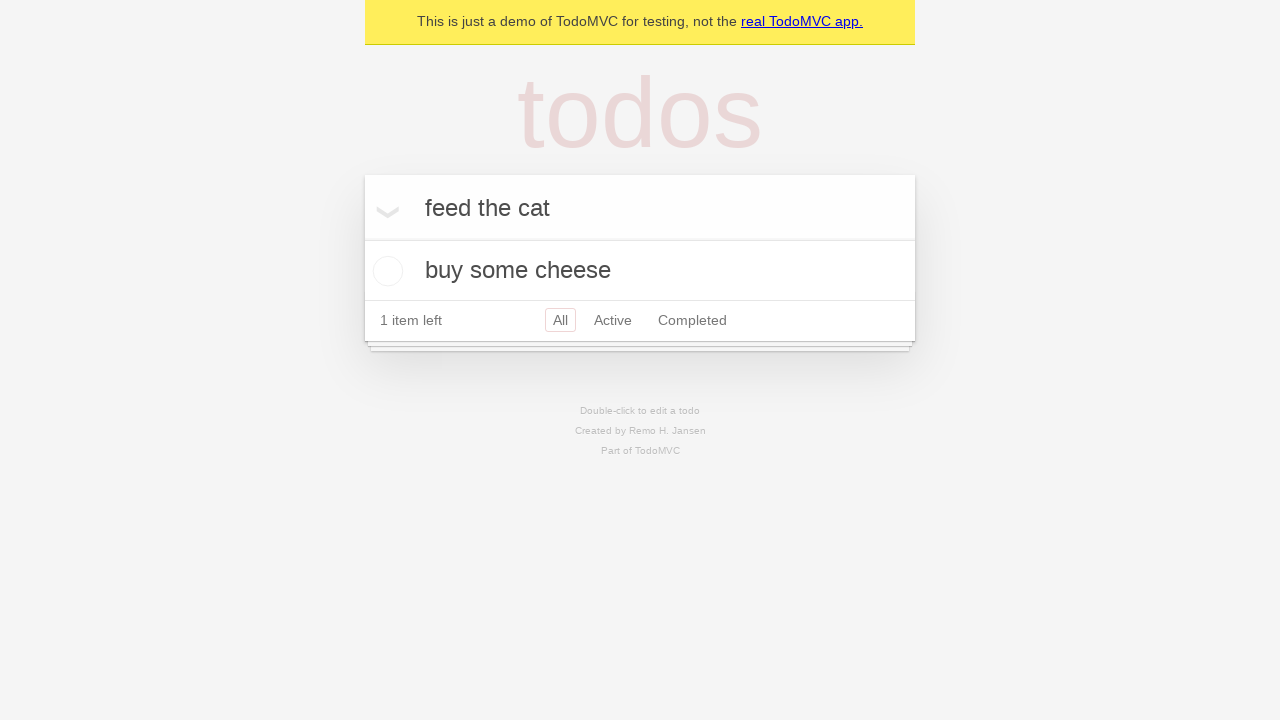

Pressed Enter to create second todo item on internal:attr=[placeholder="What needs to be done?"i]
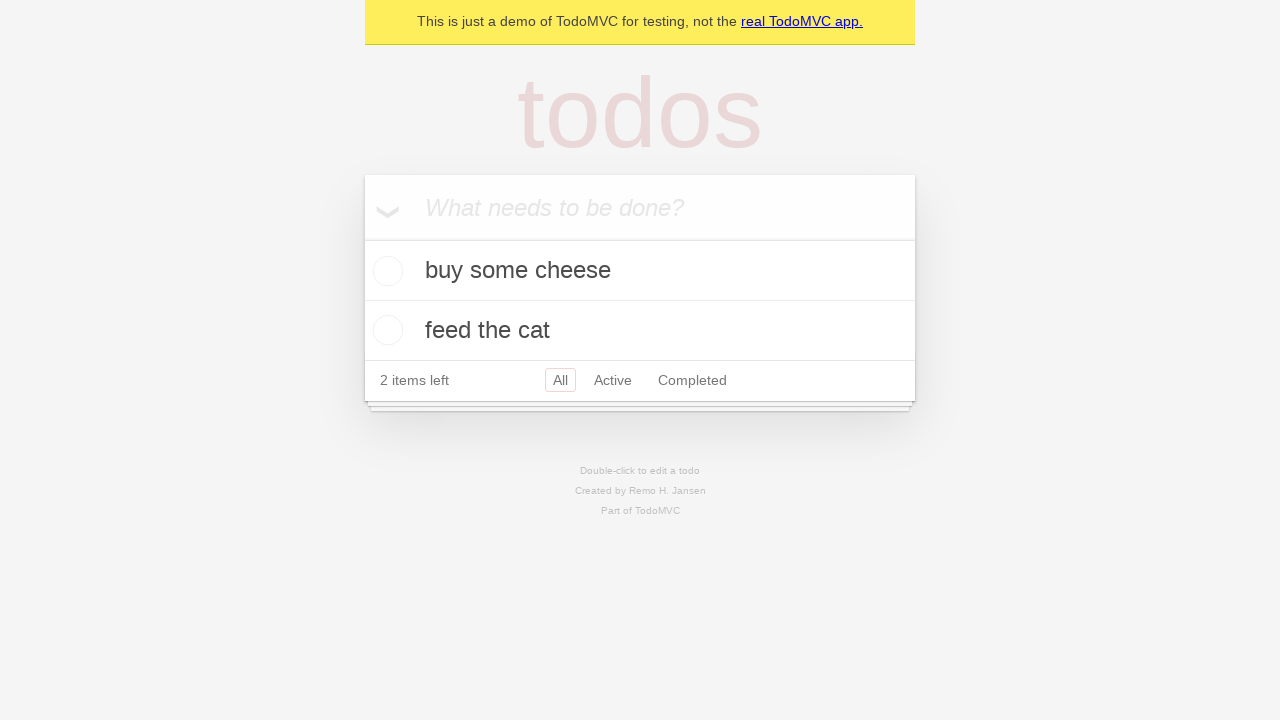

Checked the first todo item checkbox at (385, 271) on internal:testid=[data-testid="todo-item"s] >> nth=0 >> internal:role=checkbox
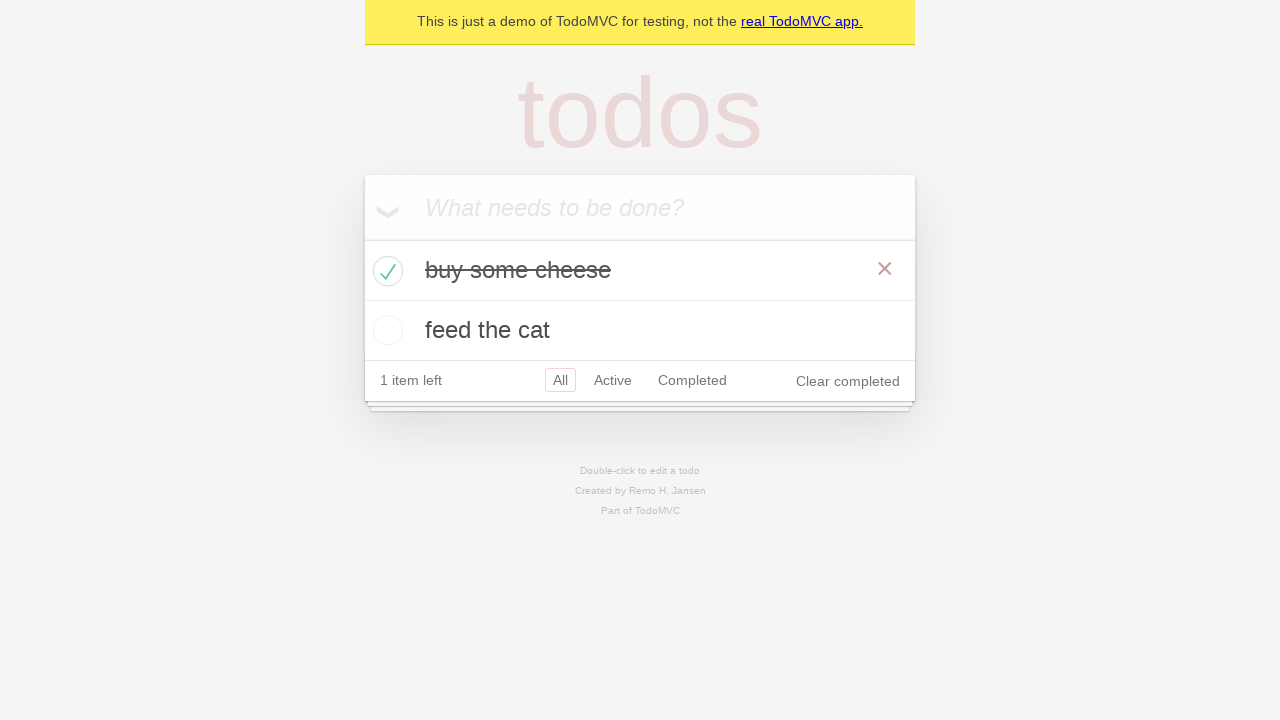

Unchecked the first todo item checkbox to mark as incomplete at (385, 271) on internal:testid=[data-testid="todo-item"s] >> nth=0 >> internal:role=checkbox
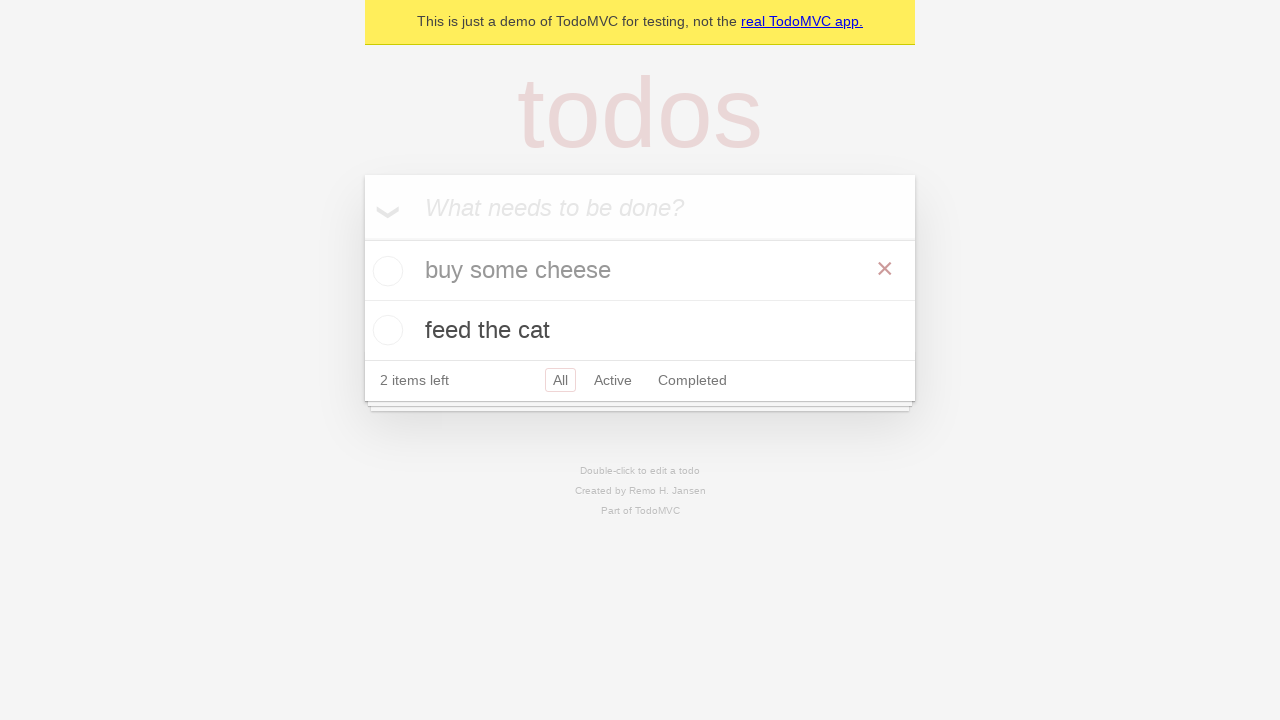

Waited for todo items to update in the DOM
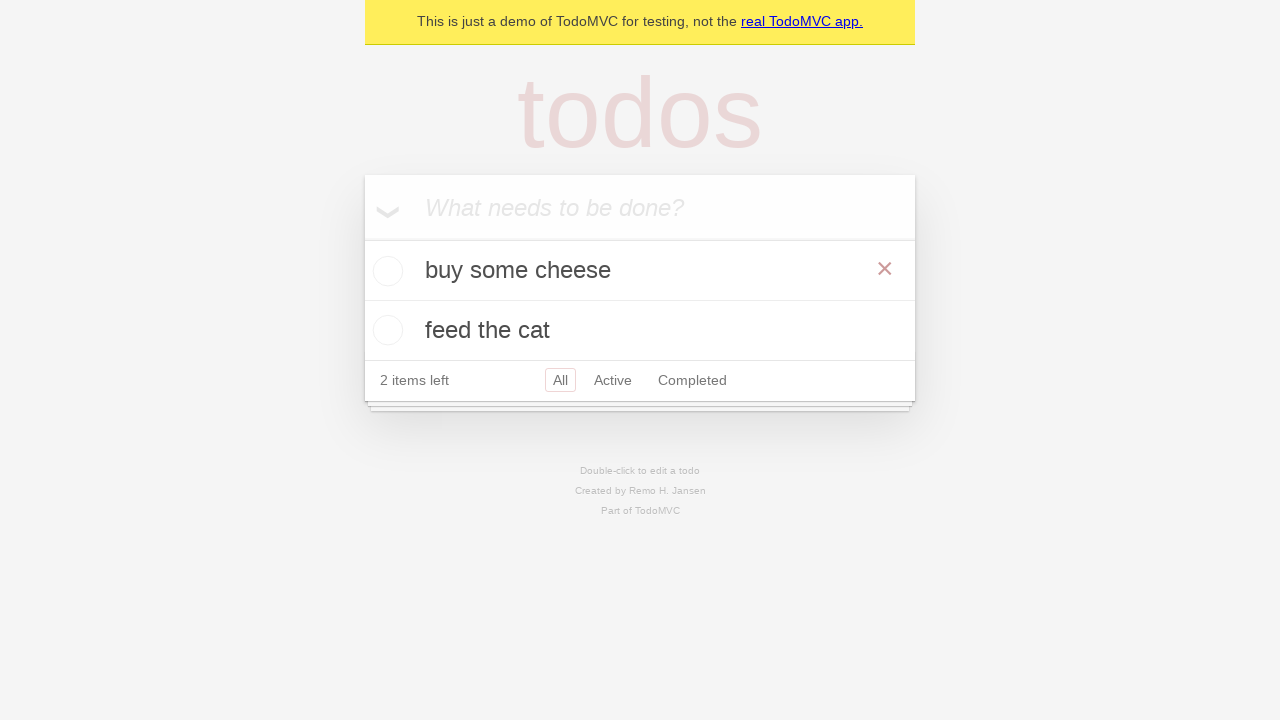

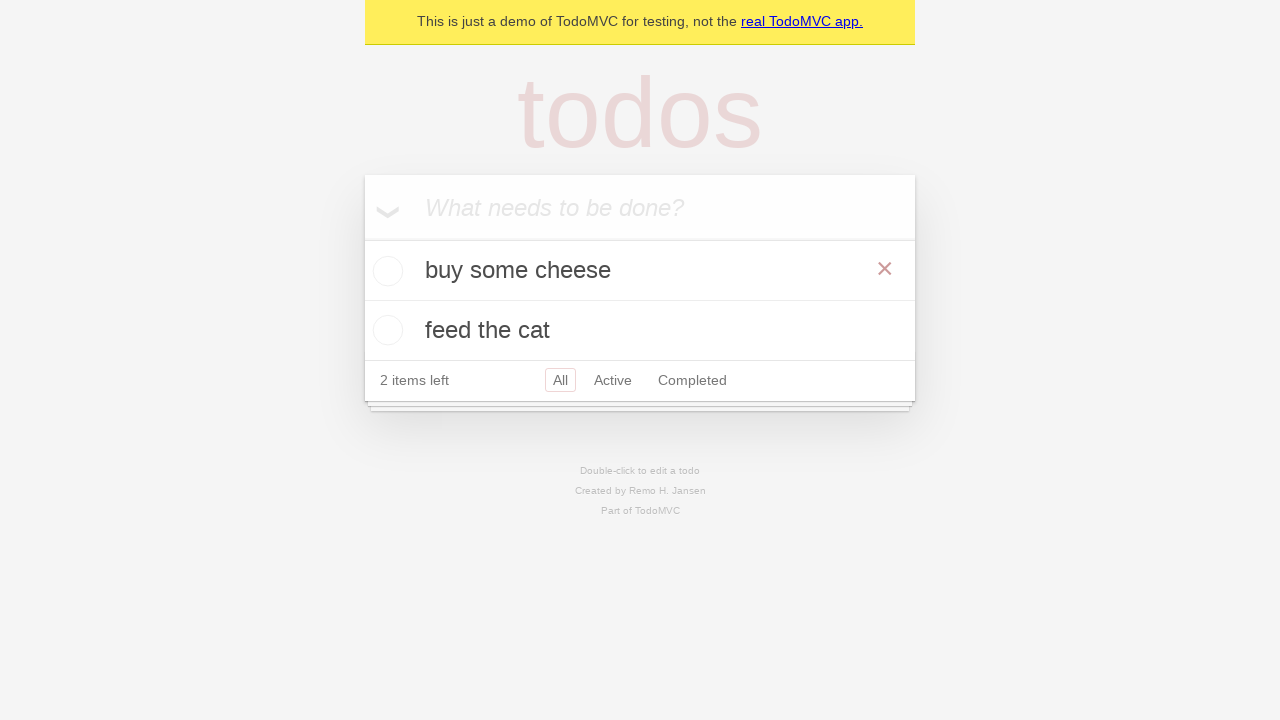